Navigates to the DemoQA website and sets the browser window to fullscreen mode

Starting URL: https://demoqa.com/

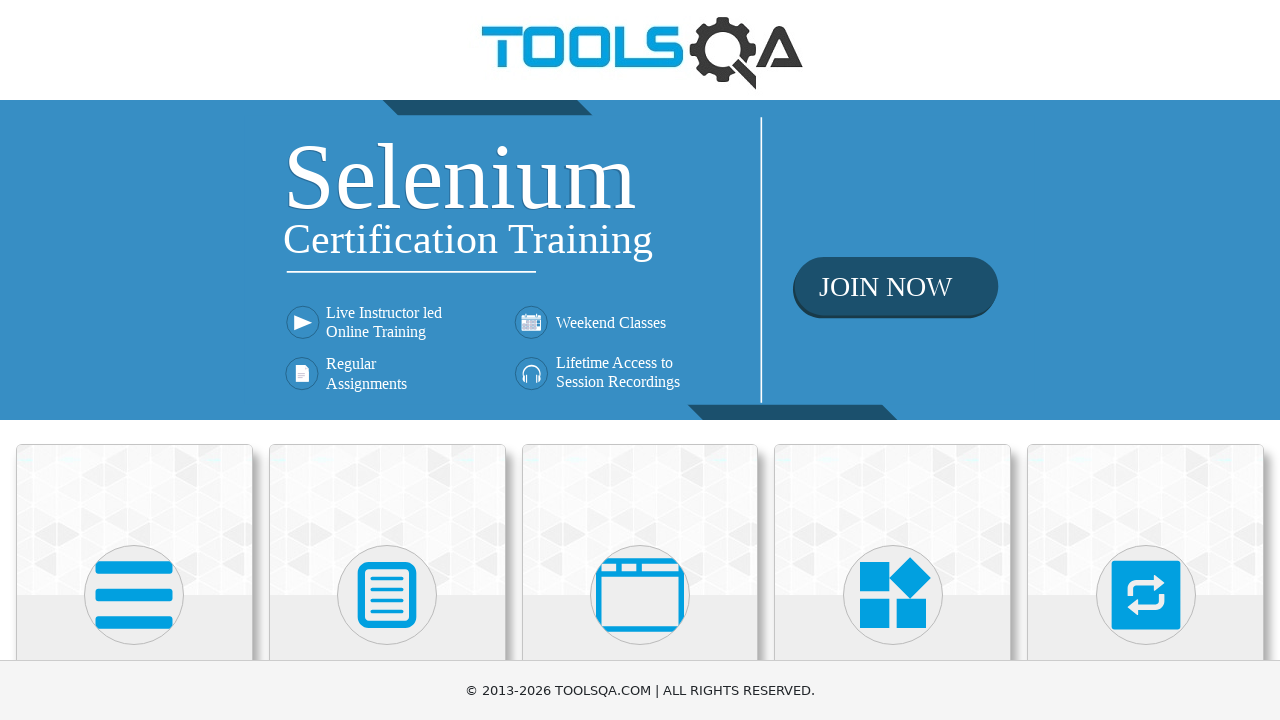

Set browser viewport to 1920x1080 (fullscreen simulation)
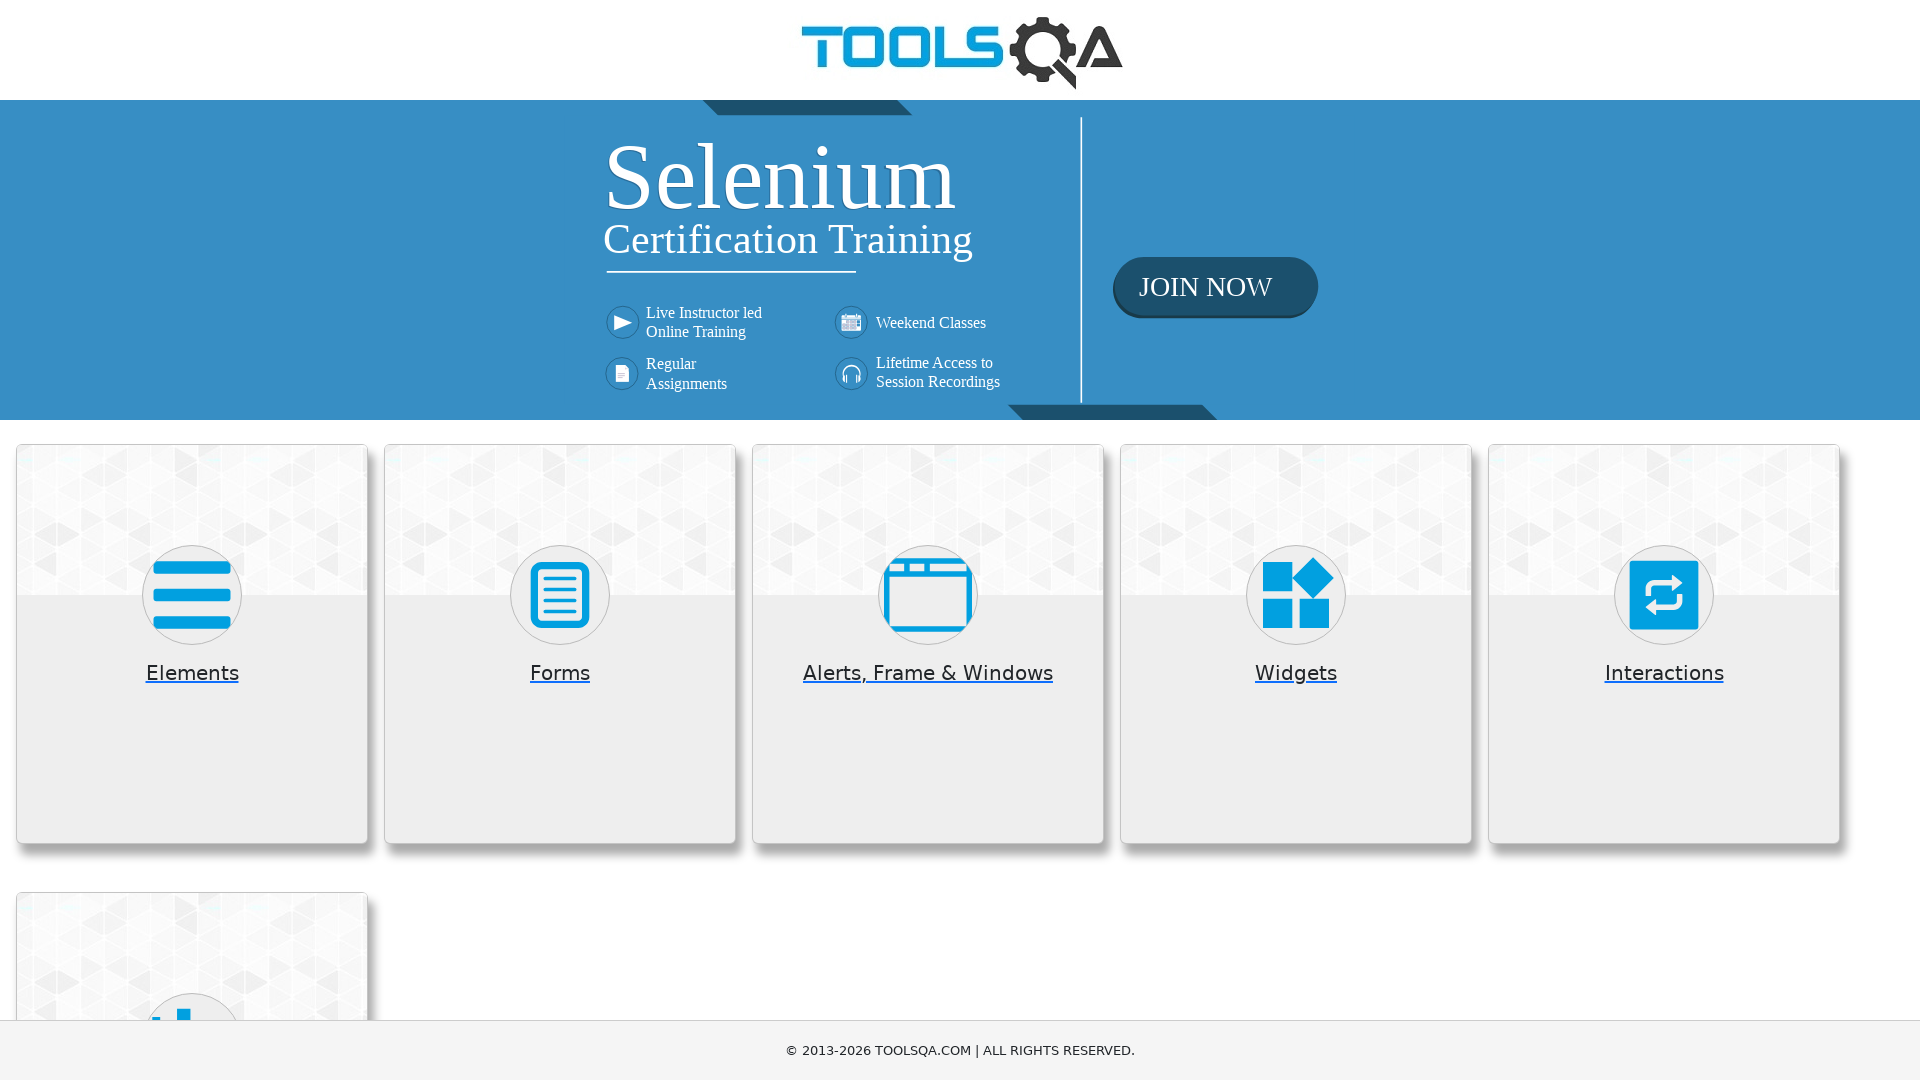

Waited for page DOM to be fully loaded
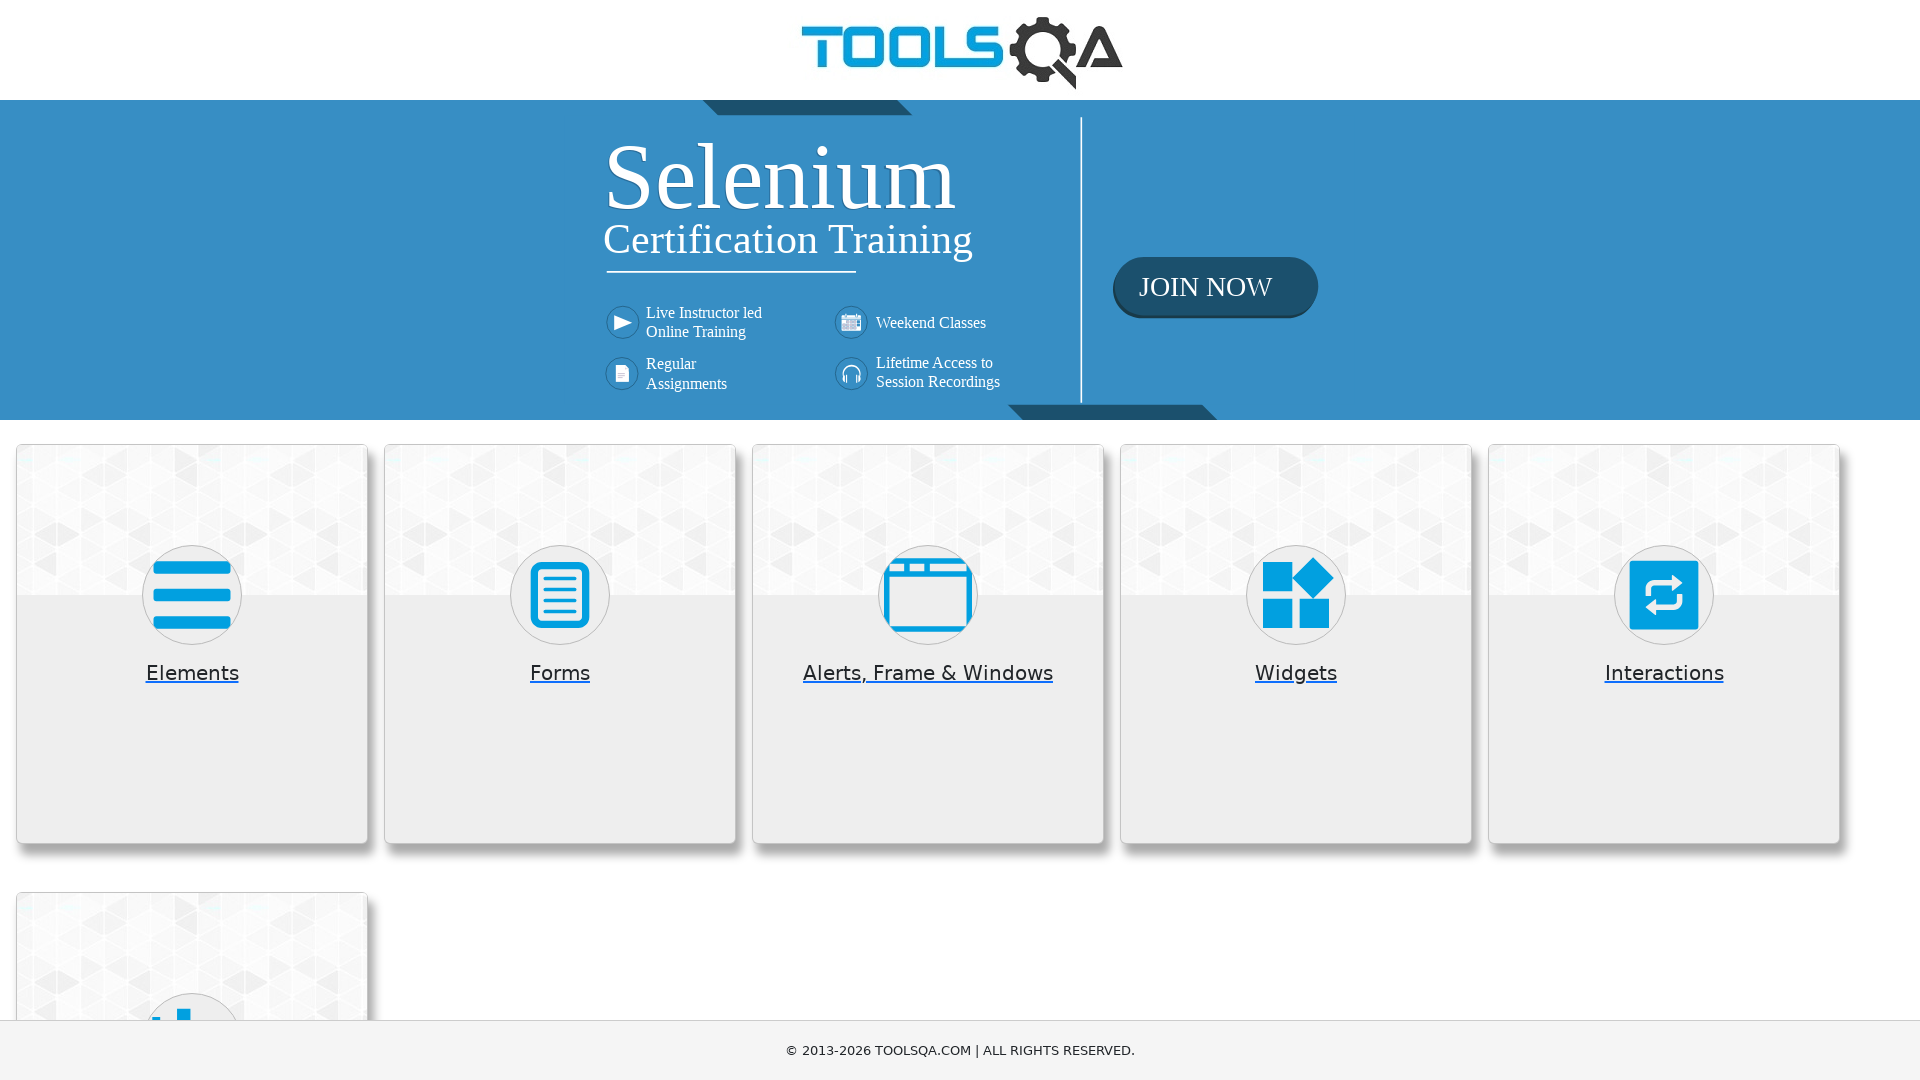

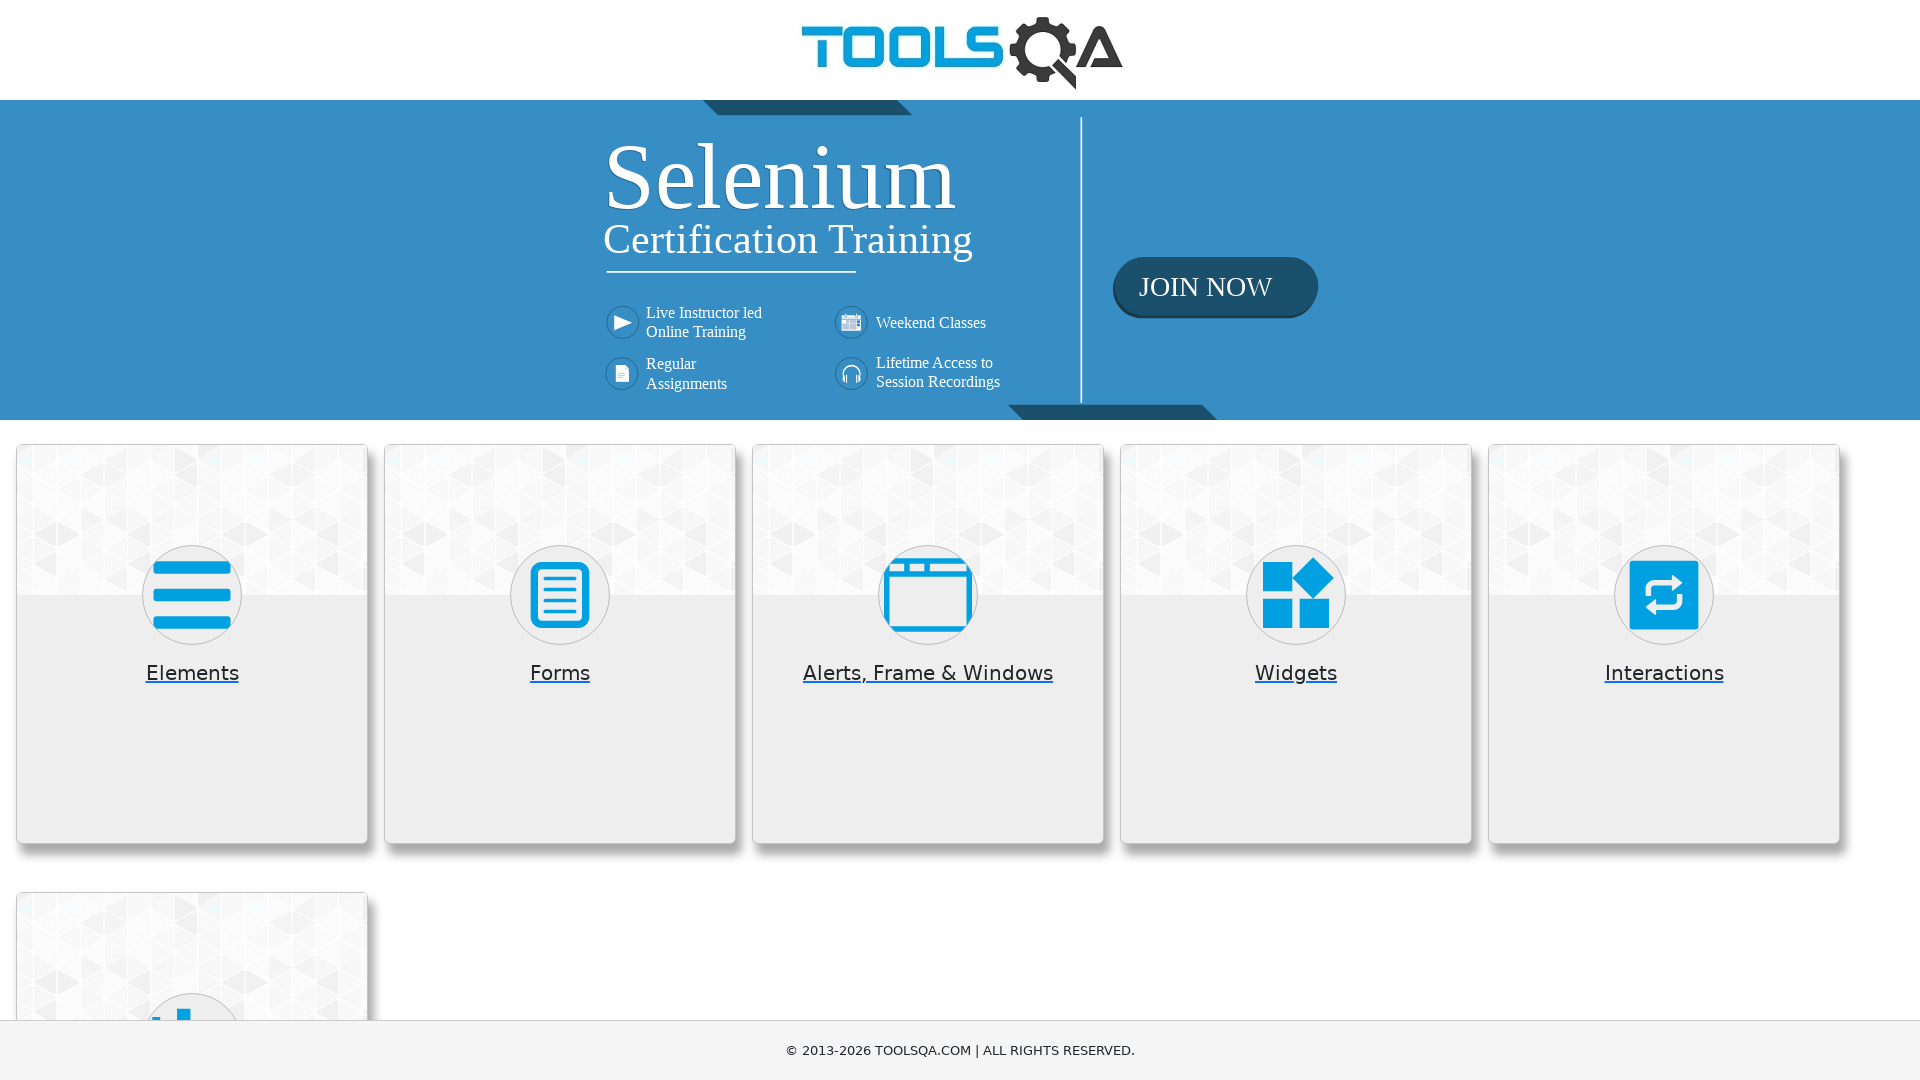